Tests a math calculation form by reading an input value from the page, computing a logarithmic expression, filling in the answer, checking a checkbox, selecting a radio button, and scrolling to the submit button.

Starting URL: http://SunInJuly.github.io/execute_script.html

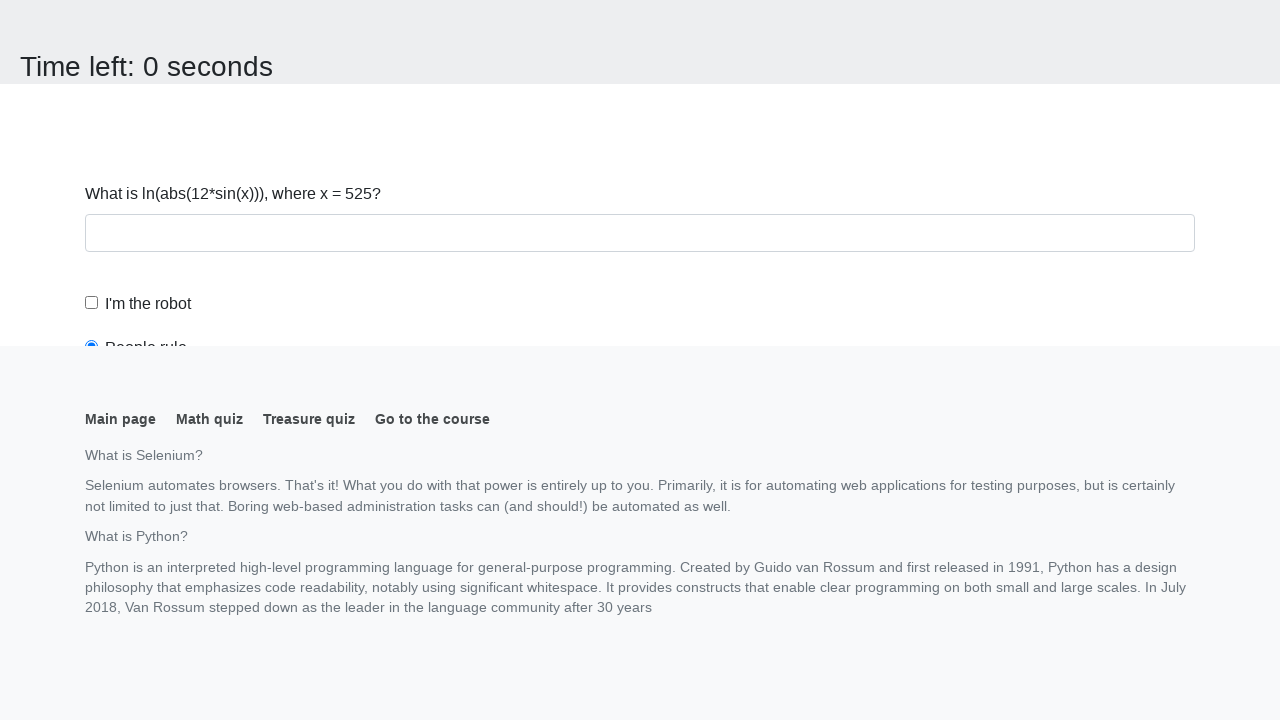

Waited for input value element to load
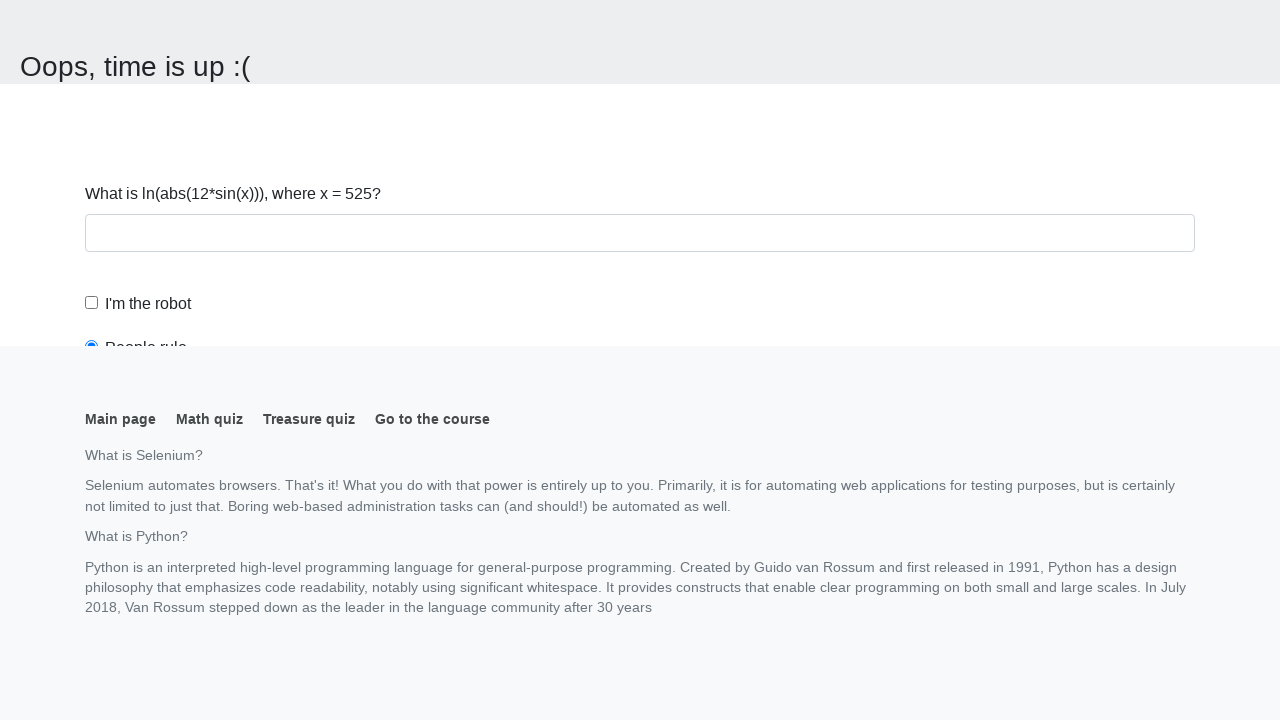

Retrieved input value from page: 525
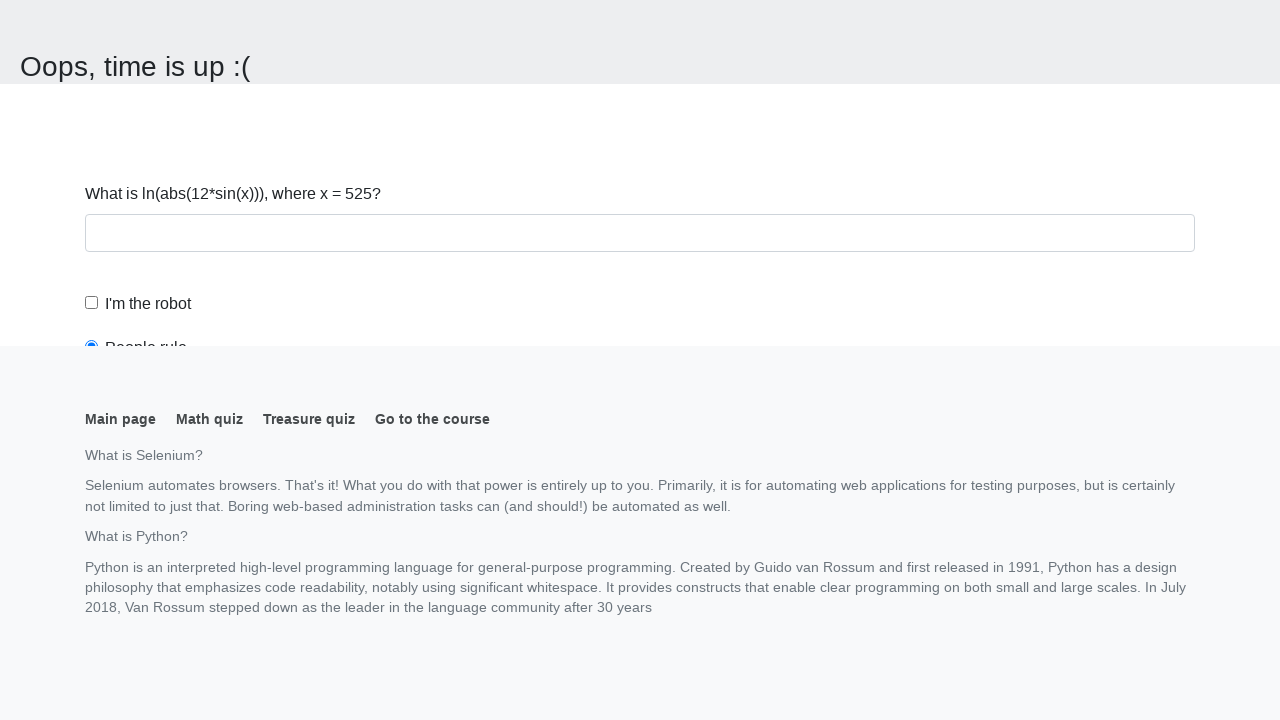

Calculated logarithmic expression result: 1.4255469889123282
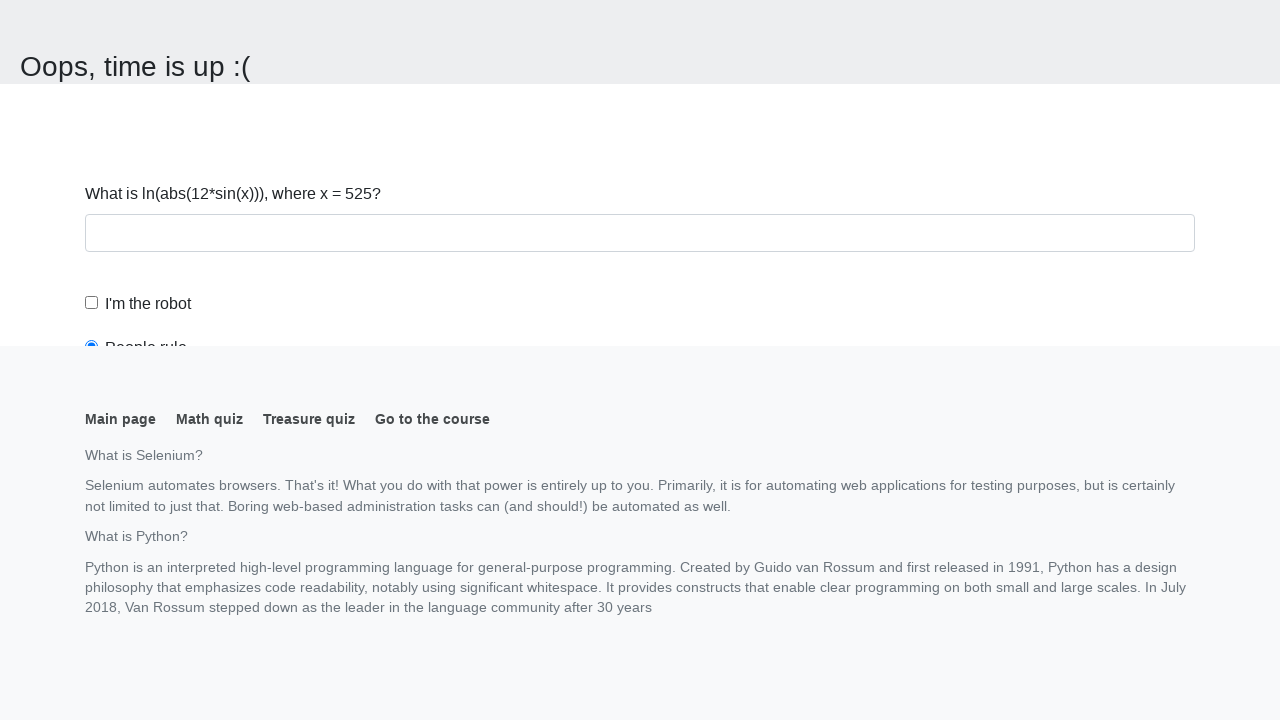

Filled answer field with calculated value: 1.4255469889123282 on #answer
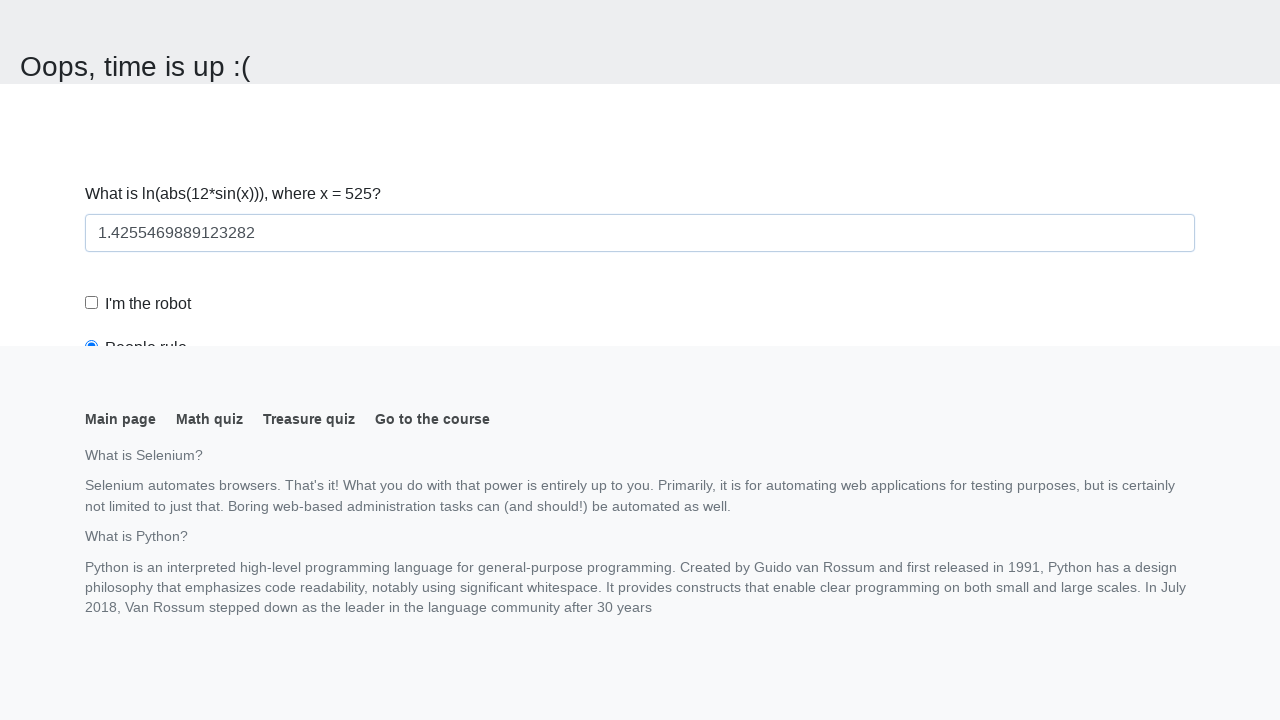

Checked the robot checkbox at (92, 303) on #robotCheckbox
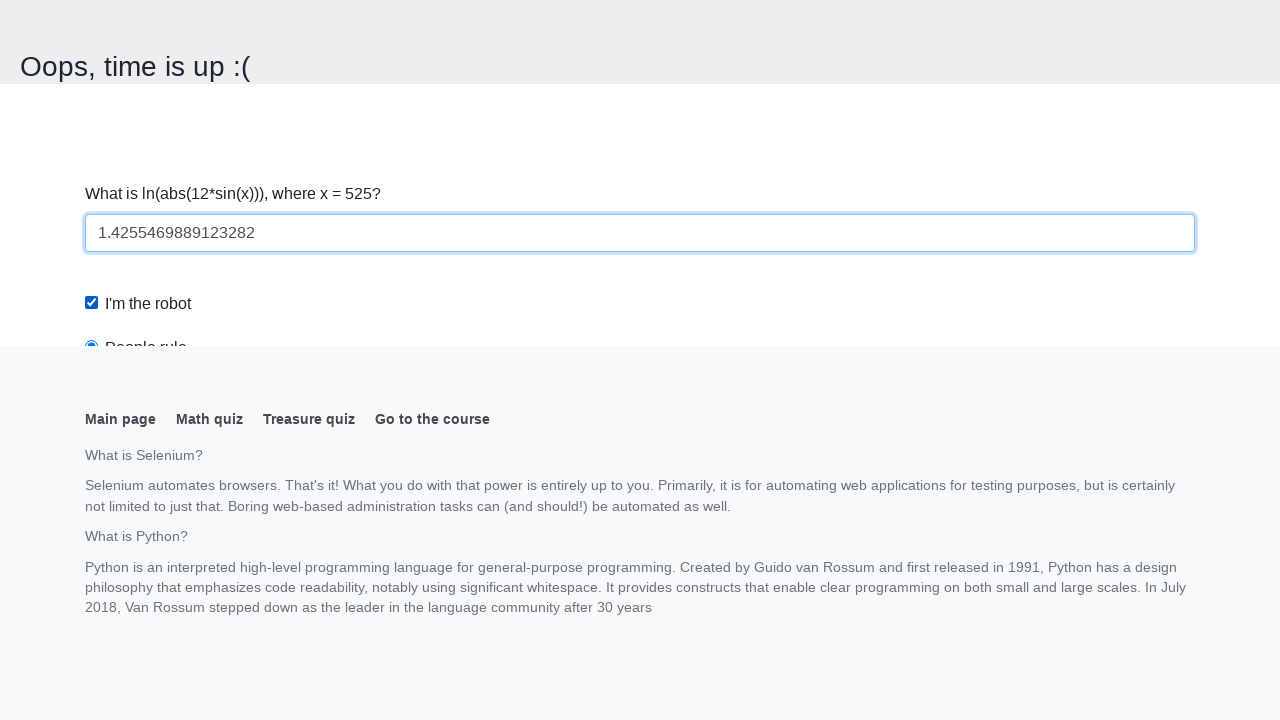

Selected the robots rule radio button at (92, 7) on #robotsRule
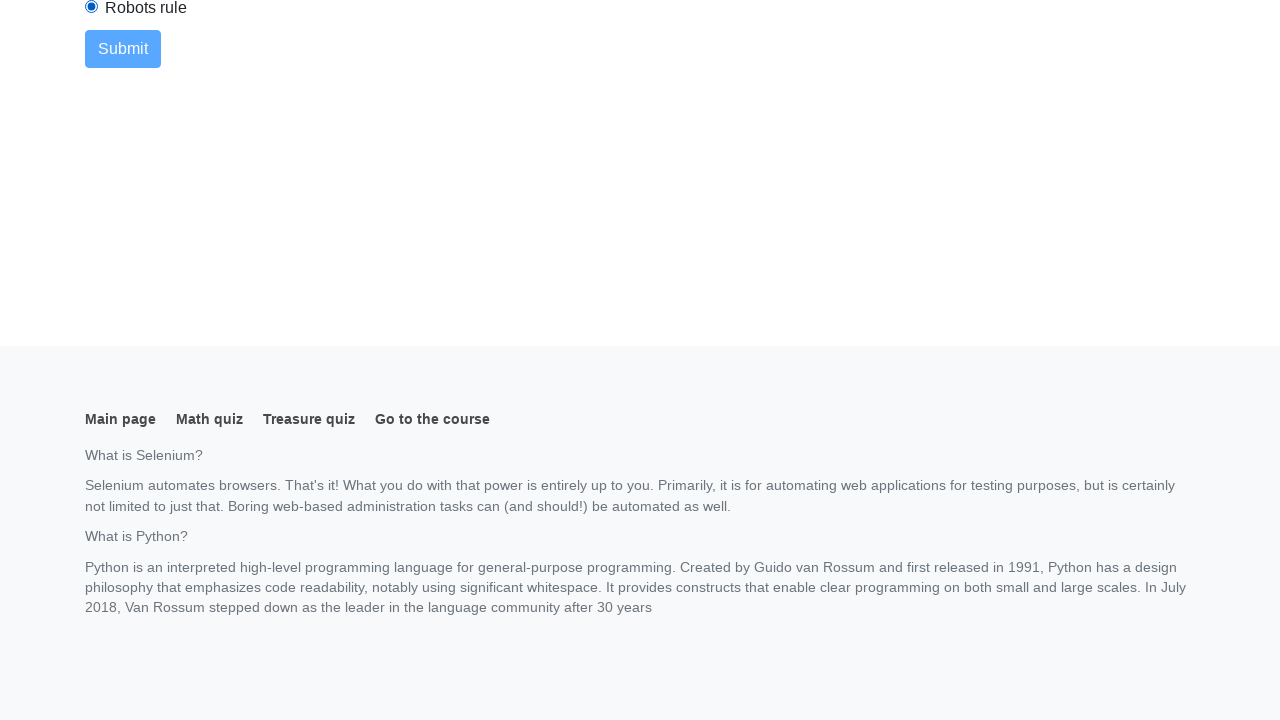

Scrolled to submit button to make it visible
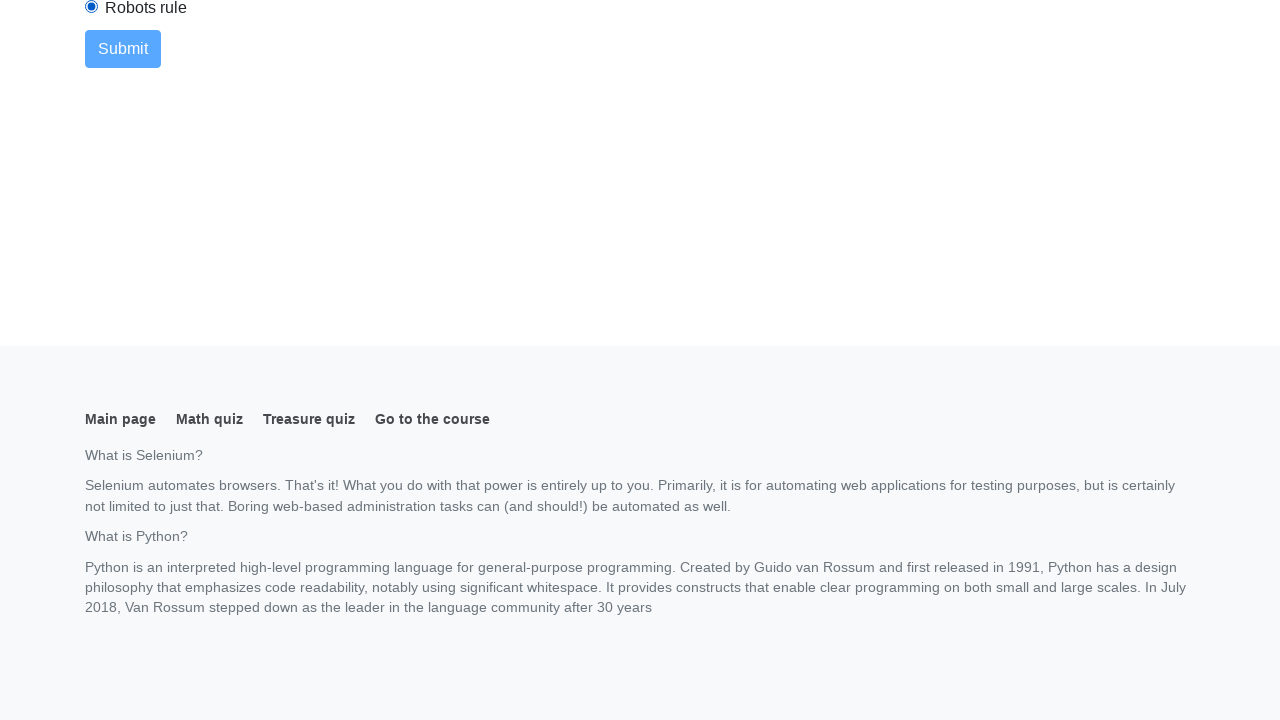

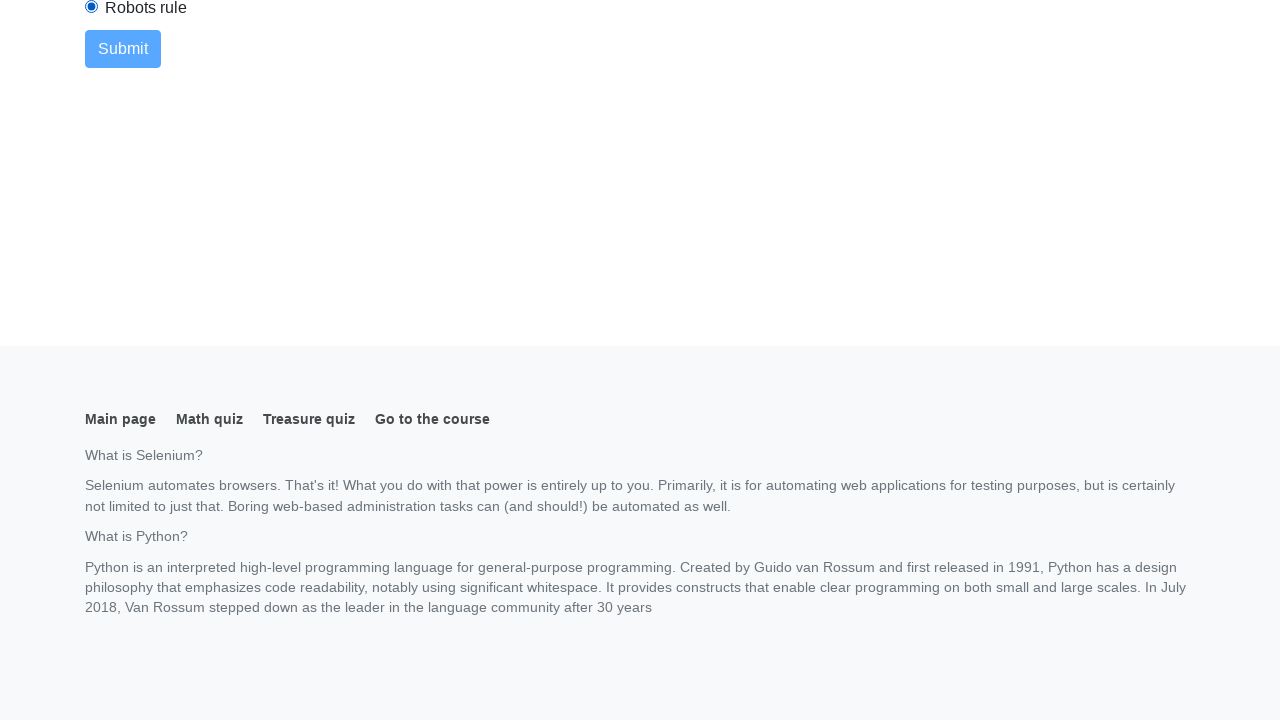